Navigates to The Internet test site and clicks on the nested frames link to access the frames page

Starting URL: https://the-internet.herokuapp.com/

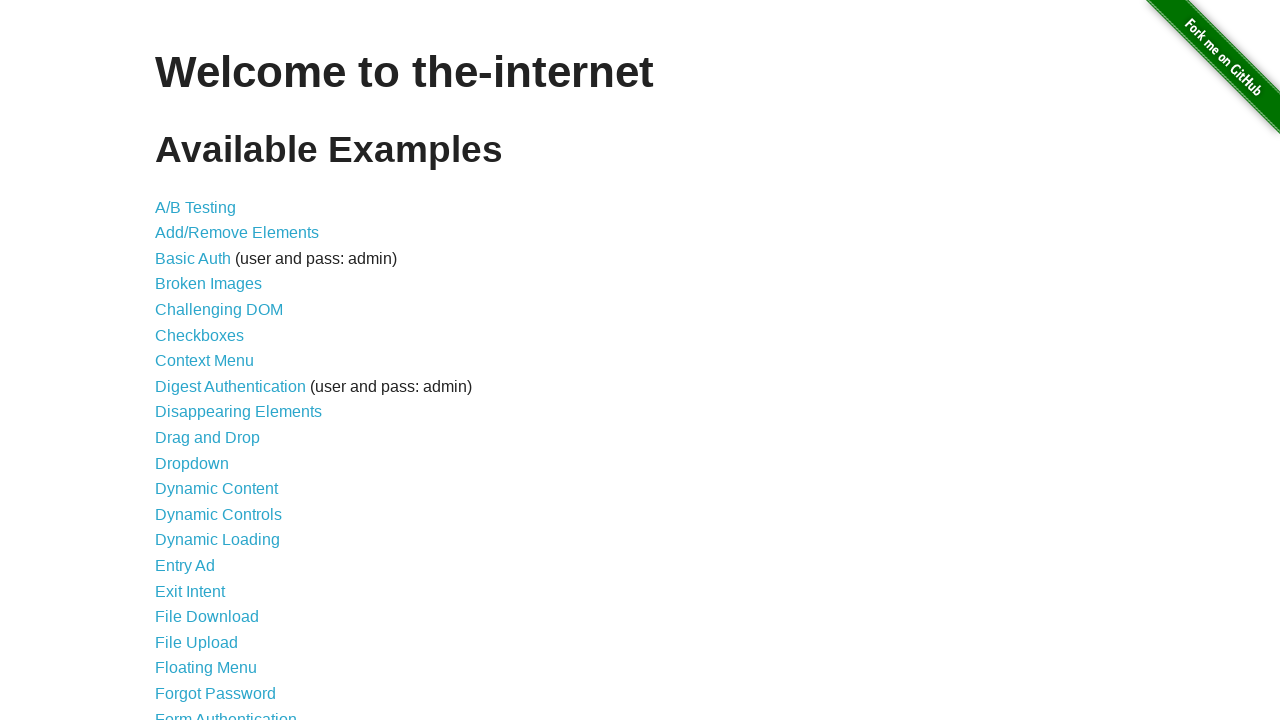

Navigated to The Internet test site home page
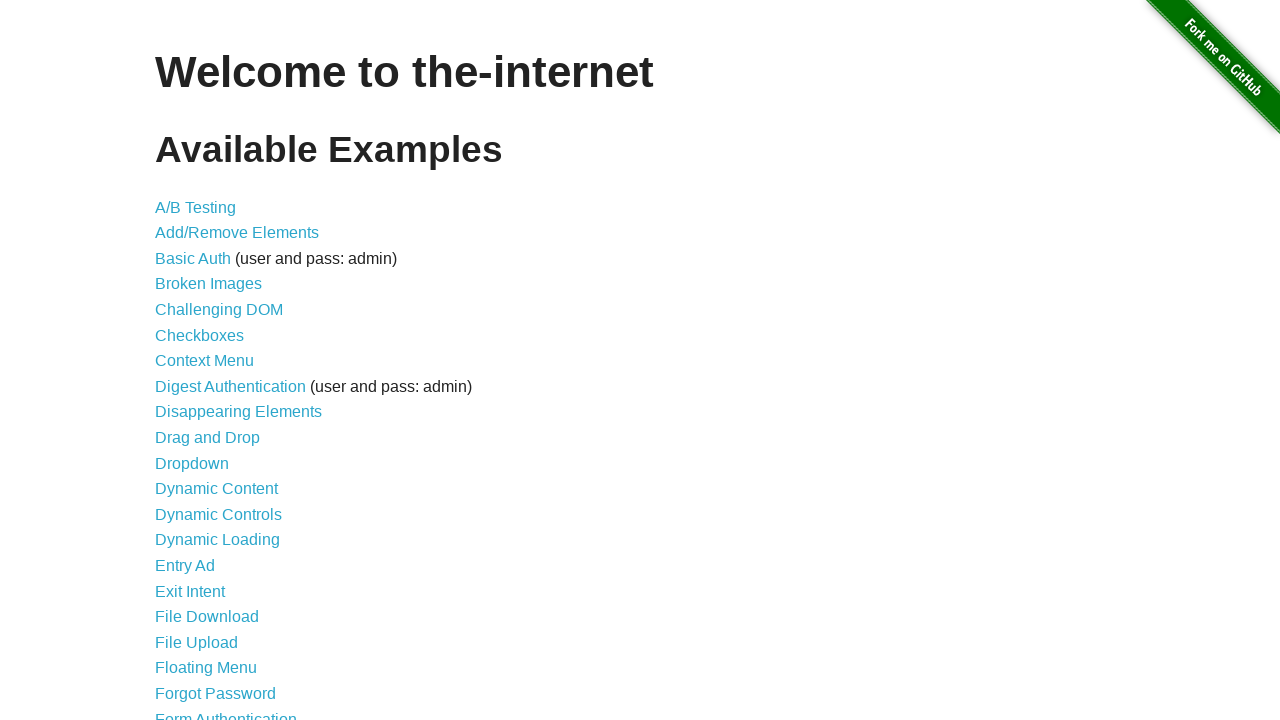

Clicked on the nested frames link at (210, 395) on a[href='/nested_frames']
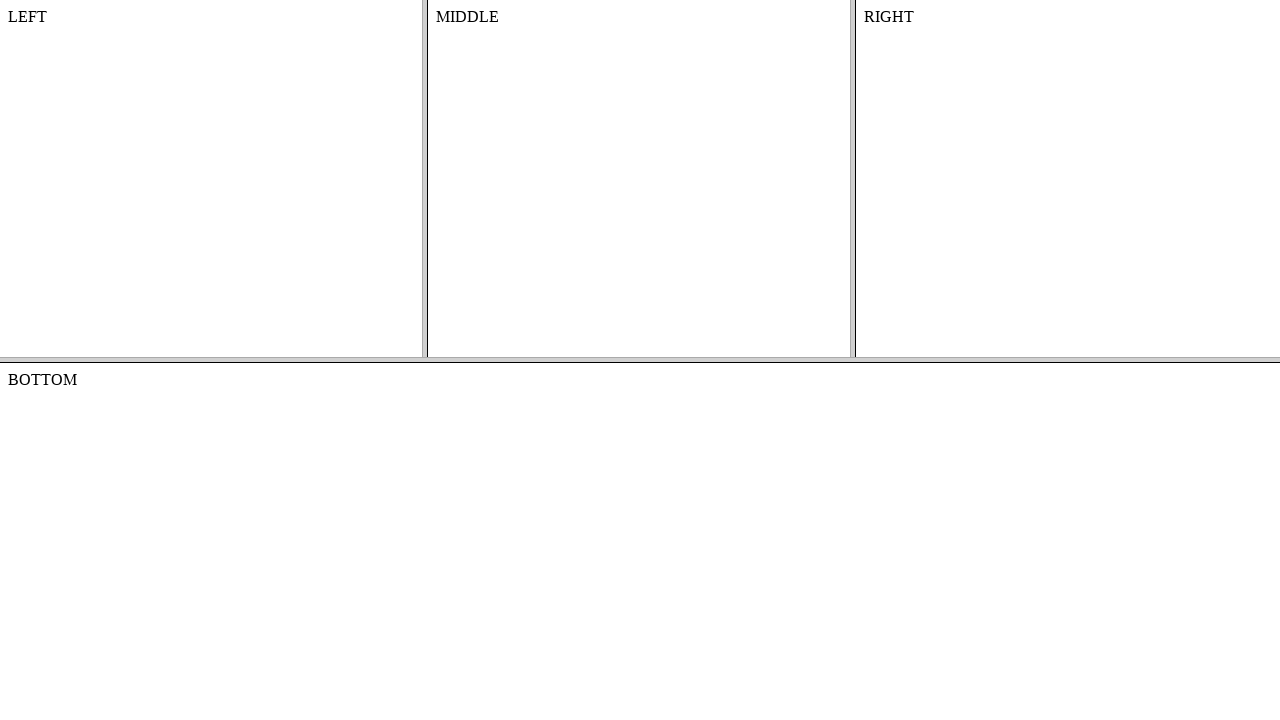

Nested frames page loaded successfully
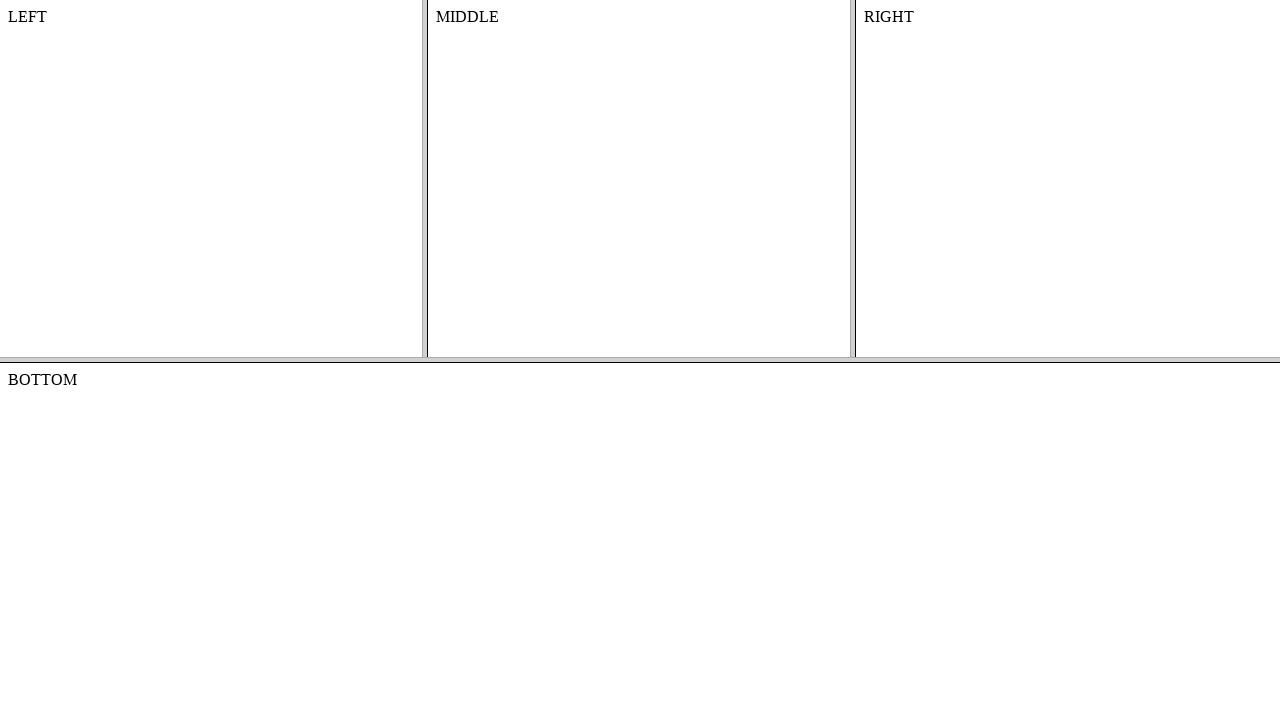

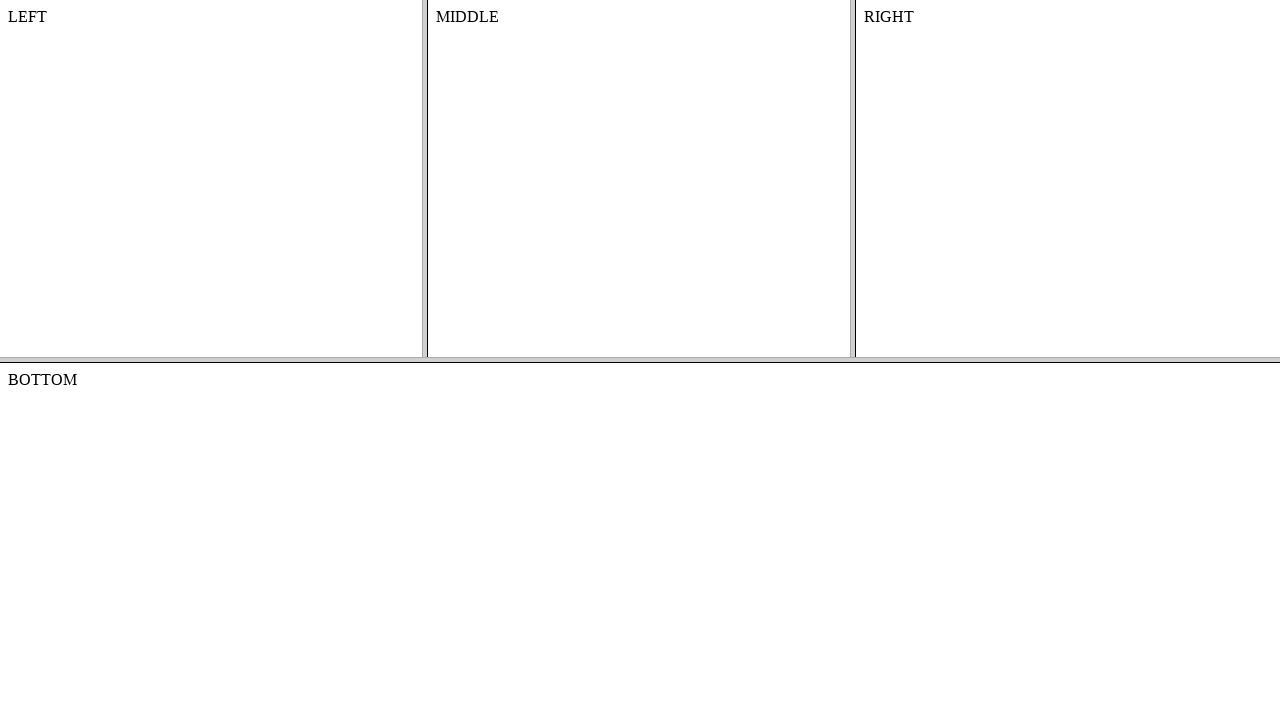